Tests an e-commerce shopping flow by searching for products containing "ber", adding all matching items to cart, proceeding to checkout, and applying a promo code.

Starting URL: https://rahulshettyacademy.com/seleniumPractise/

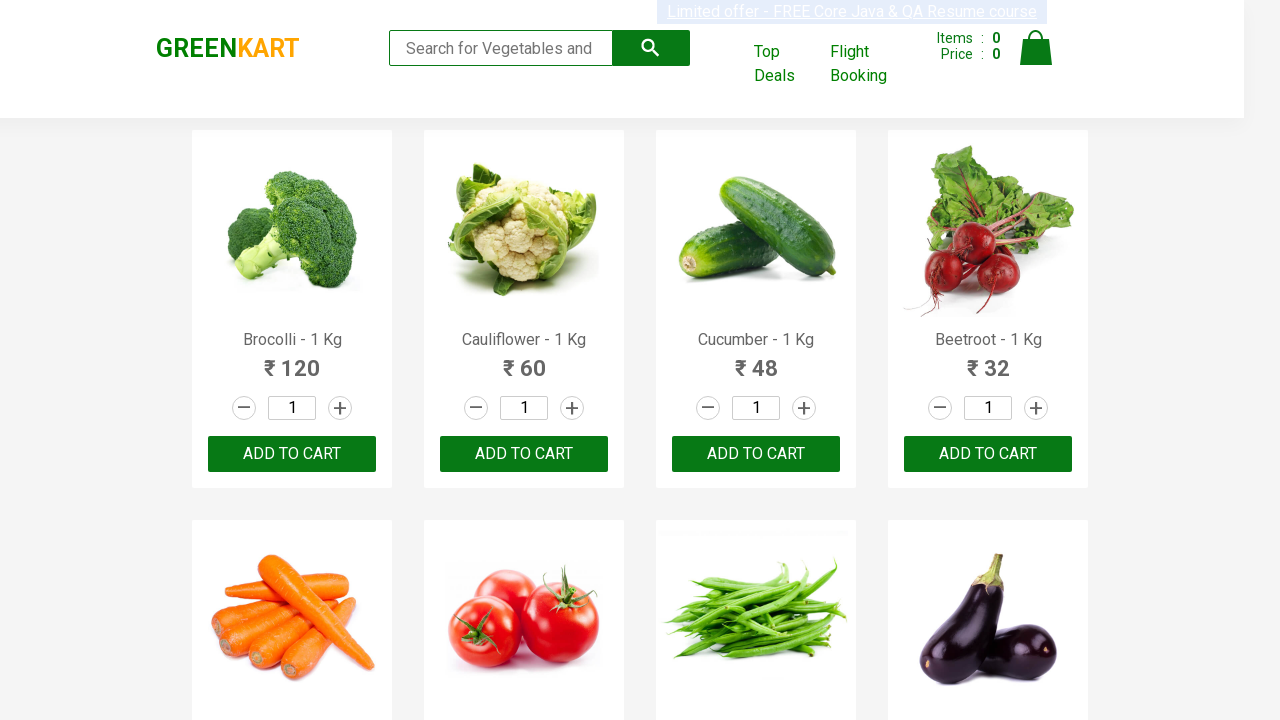

Filled search field with 'ber' on input.search-keyword
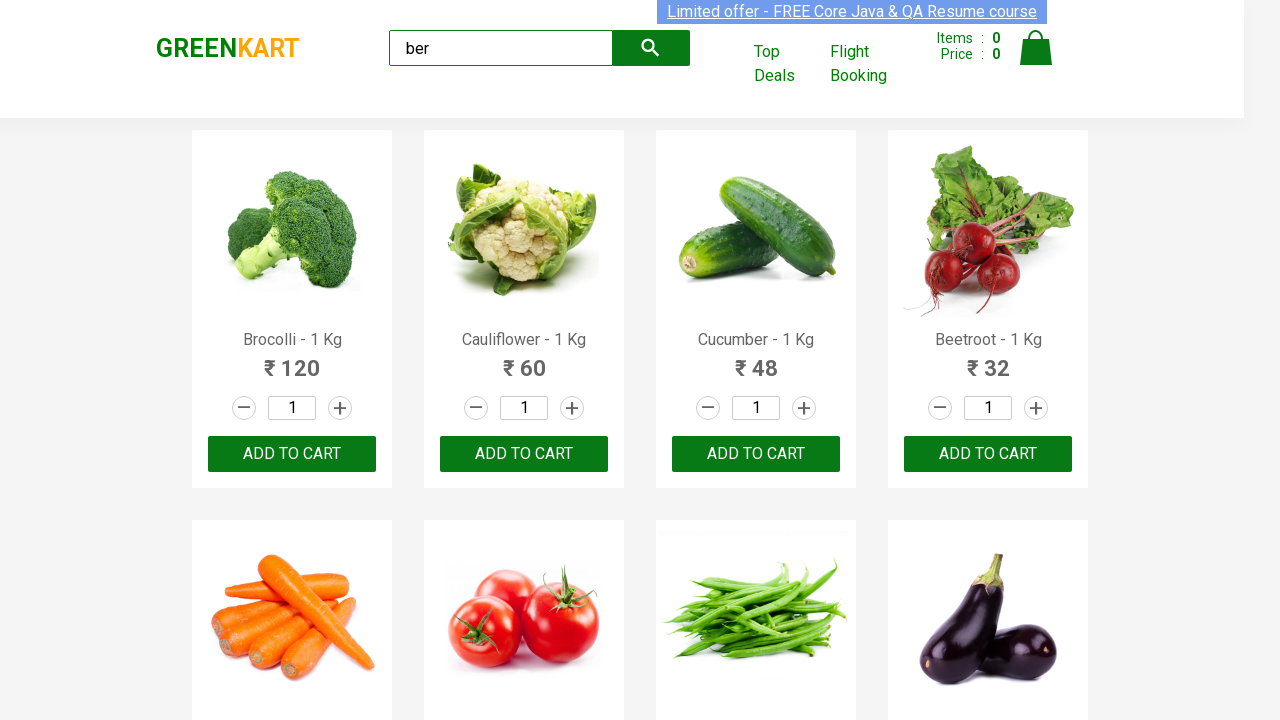

Waited for search results to load
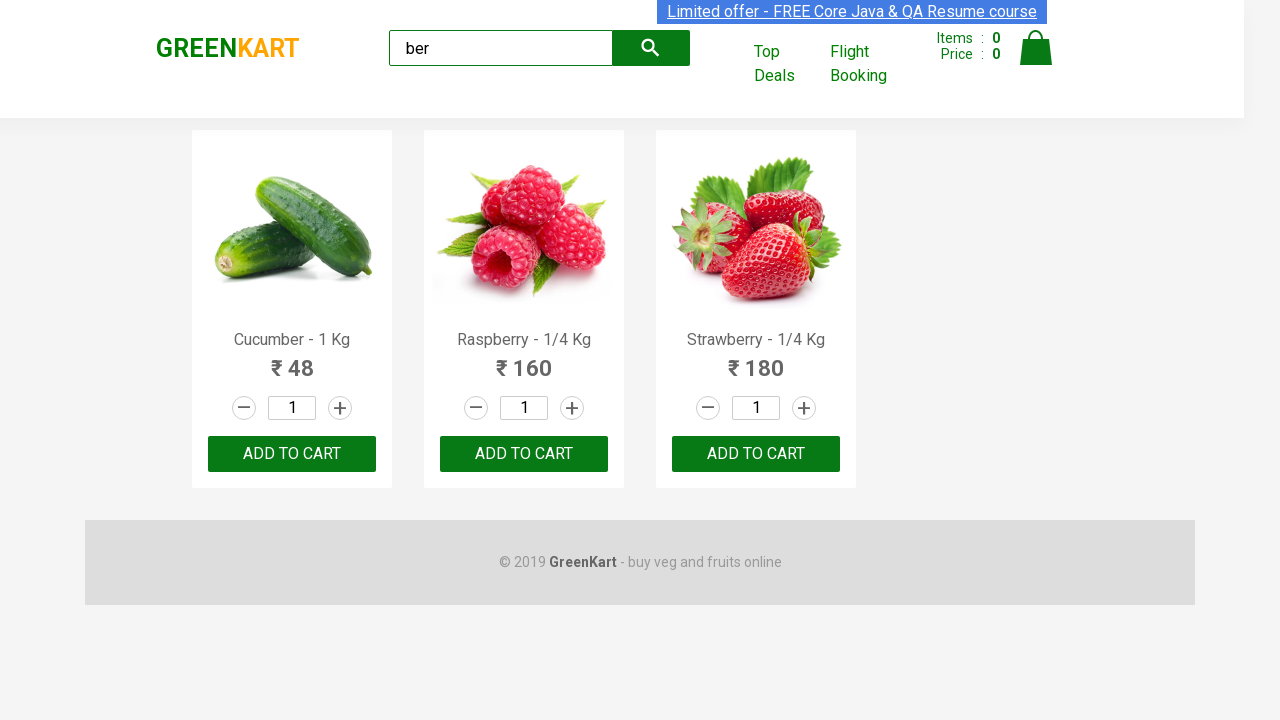

Clicked 'ADD TO CART' button for a product at (292, 454) on xpath=//div[@class='product-action']/button >> nth=0
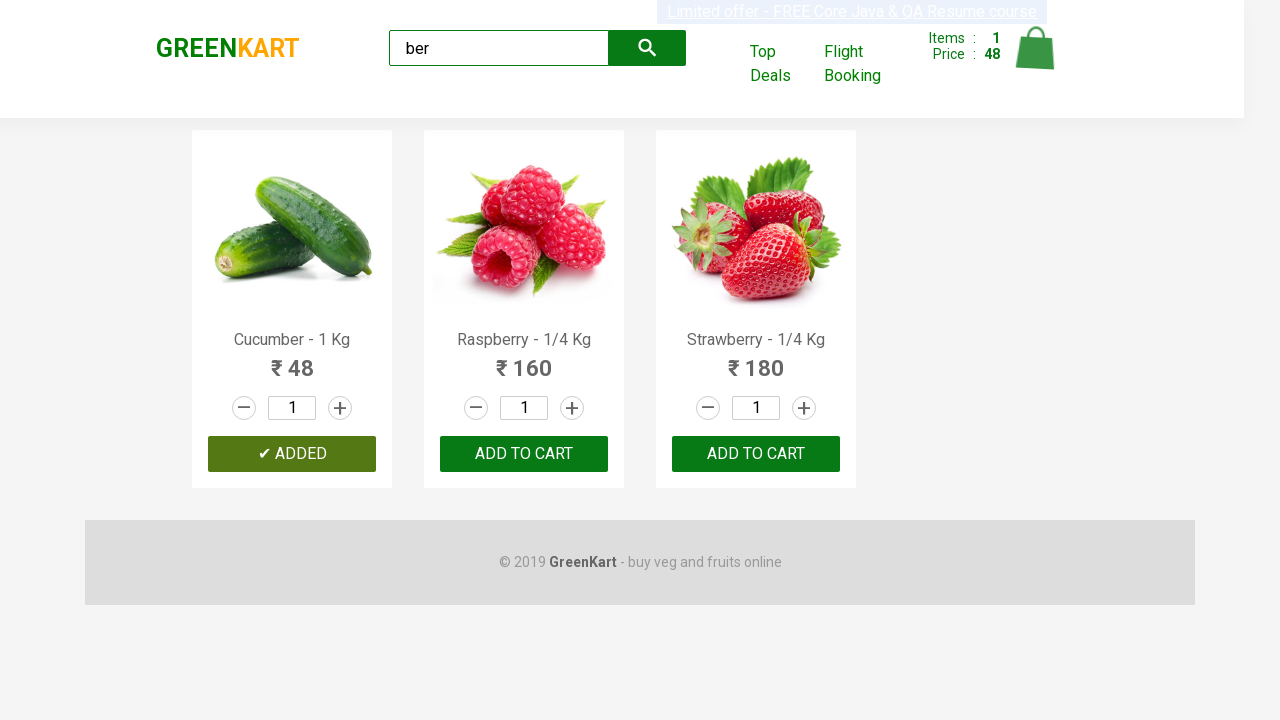

Clicked 'ADD TO CART' button for a product at (524, 454) on xpath=//div[@class='product-action']/button >> nth=1
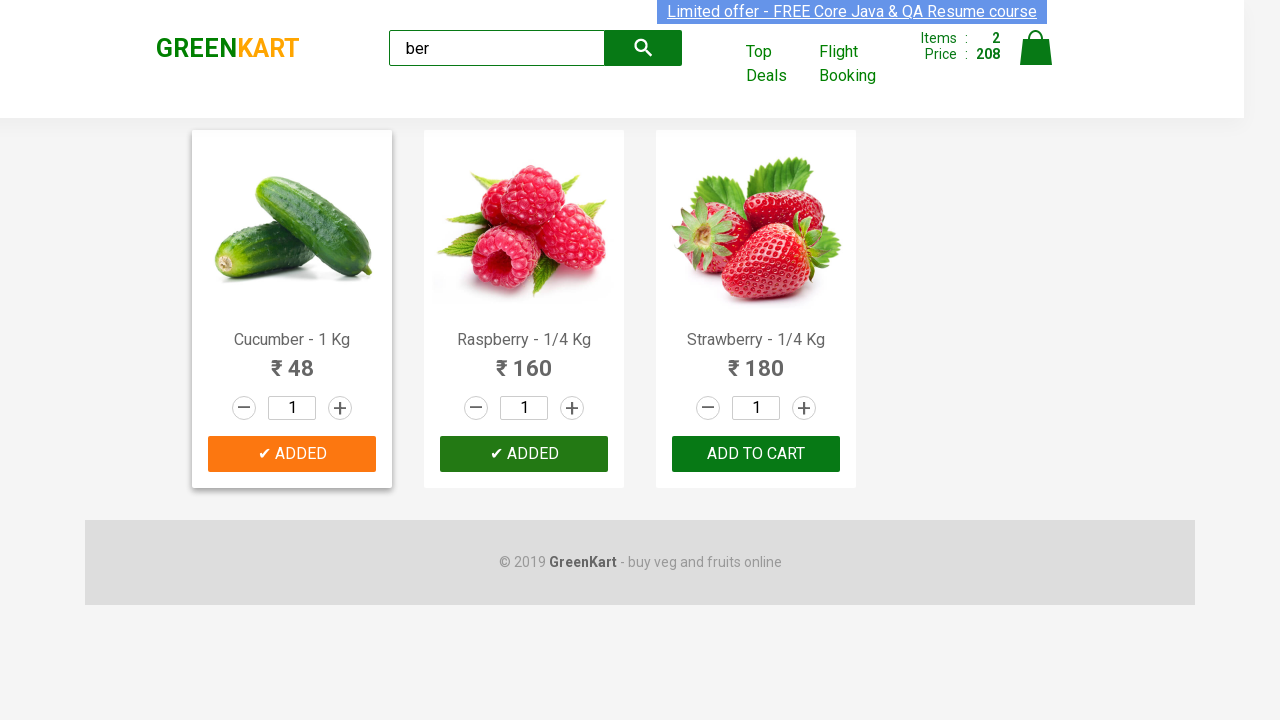

Clicked 'ADD TO CART' button for a product at (756, 454) on xpath=//div[@class='product-action']/button >> nth=2
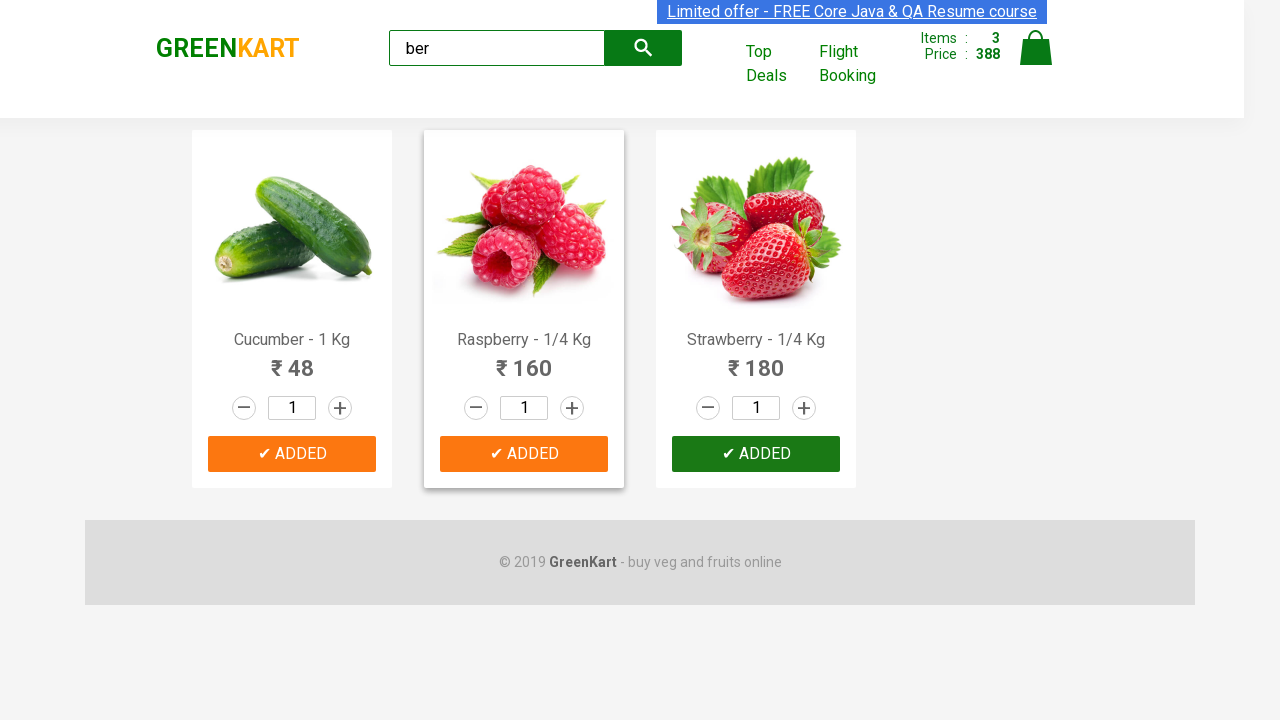

Clicked cart icon to view shopping cart at (1036, 59) on a.cart-icon
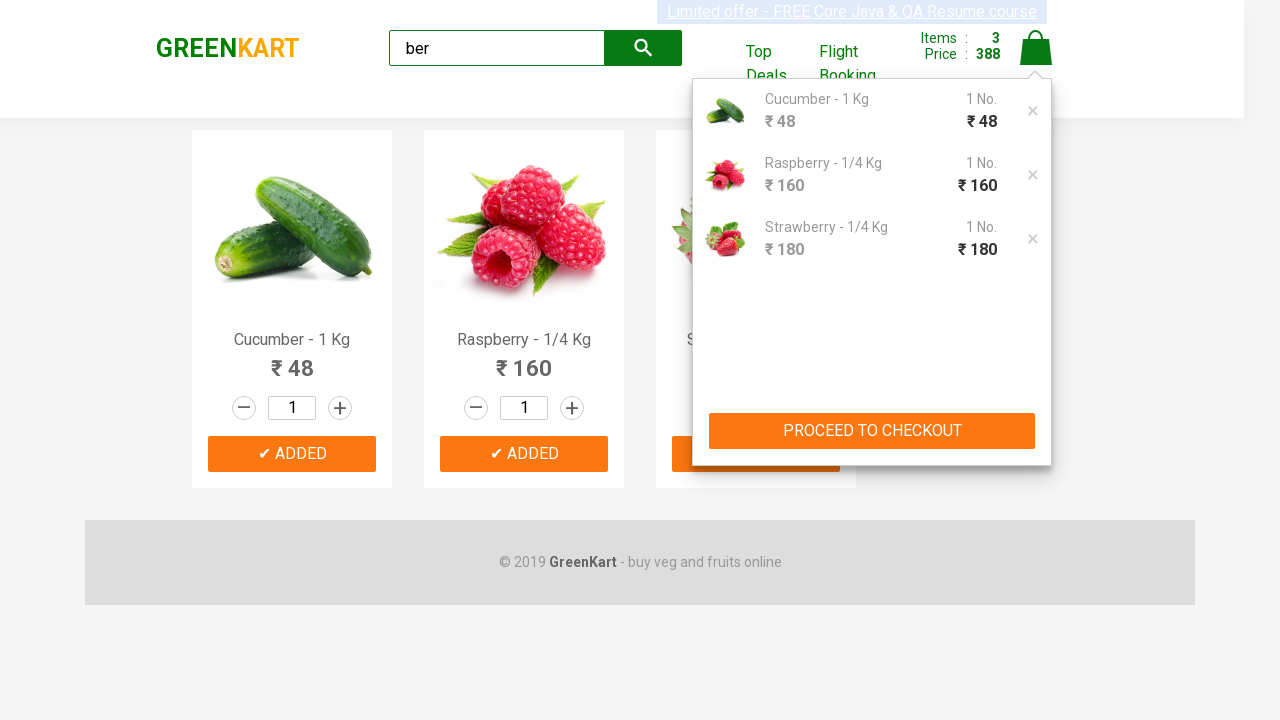

Clicked 'PROCEED TO CHECKOUT' button at (872, 431) on xpath=//button[text()='PROCEED TO CHECKOUT']
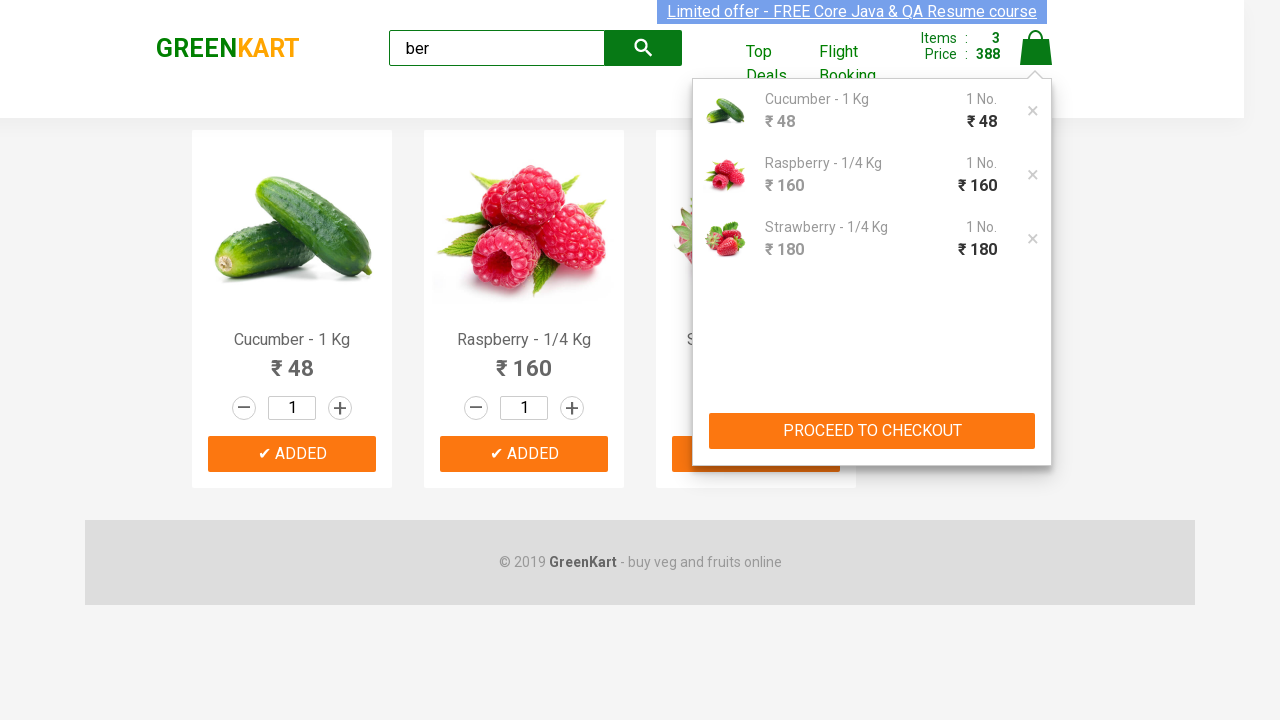

Checkout page loaded with promo code field visible
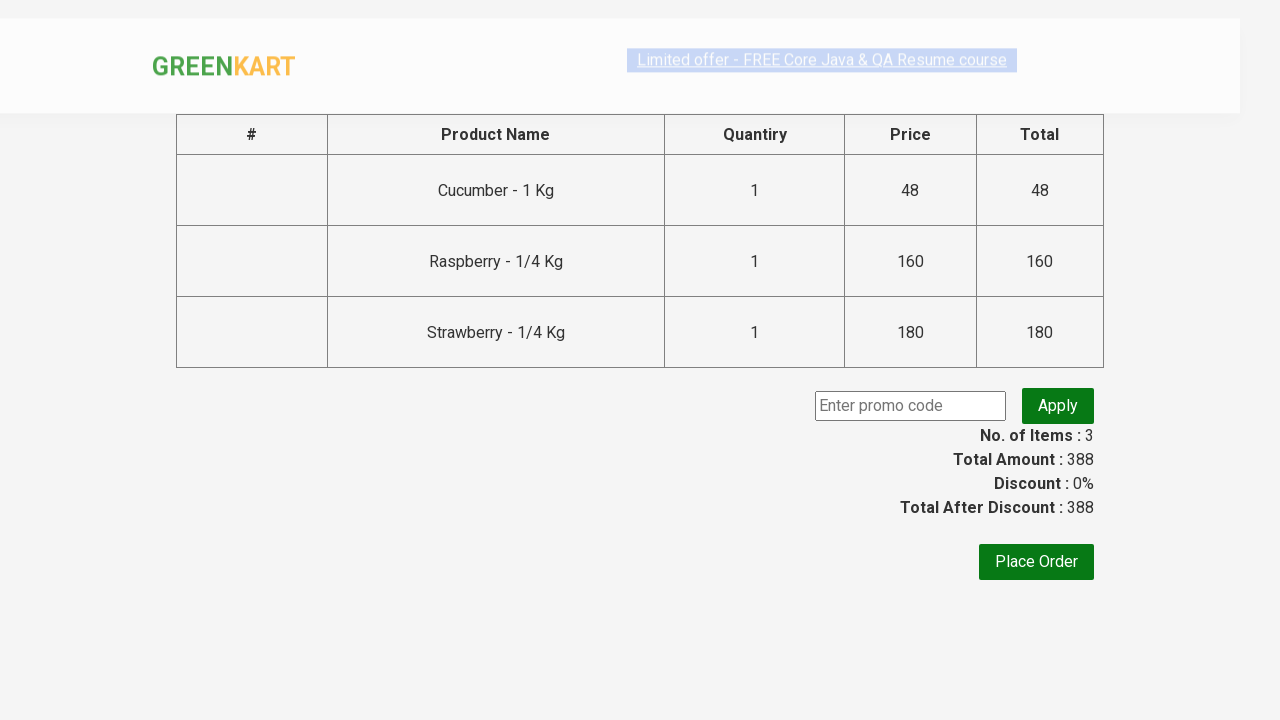

Filled promo code field with 'rahulshettyacademy' on .promoCode
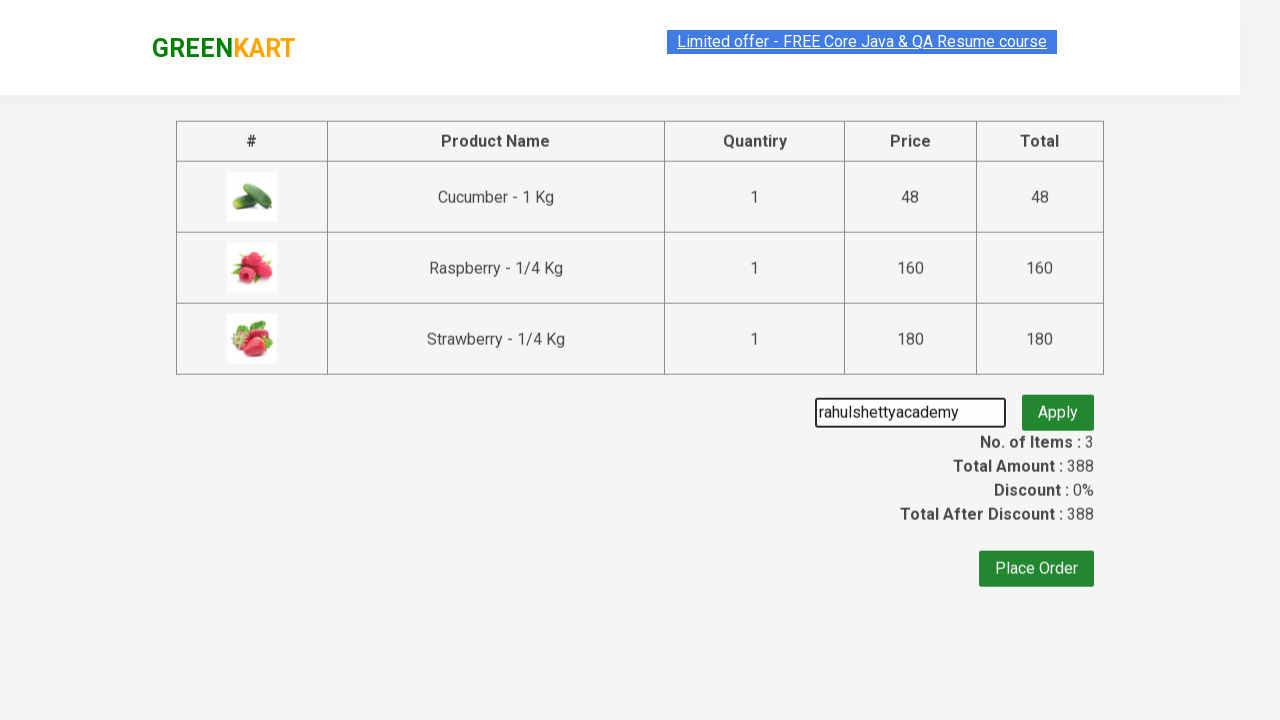

Clicked apply promo button at (1058, 406) on .promoBtn
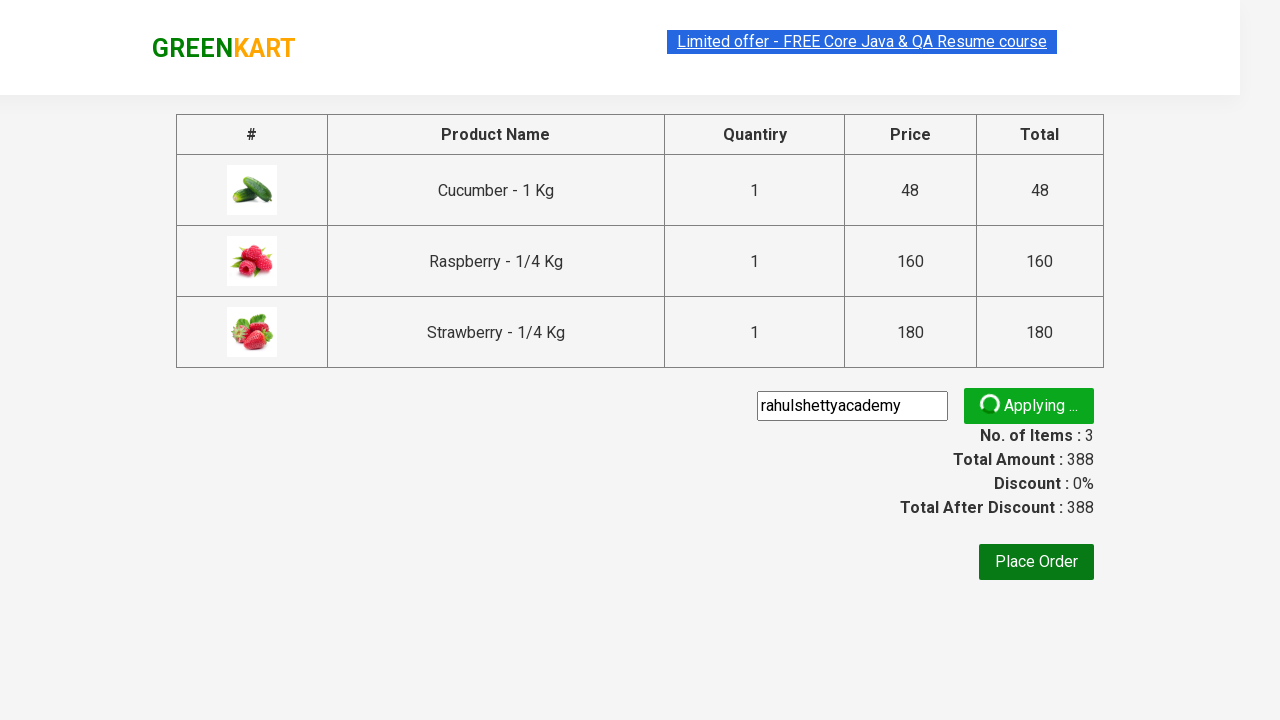

Promo code applied successfully and discount information displayed
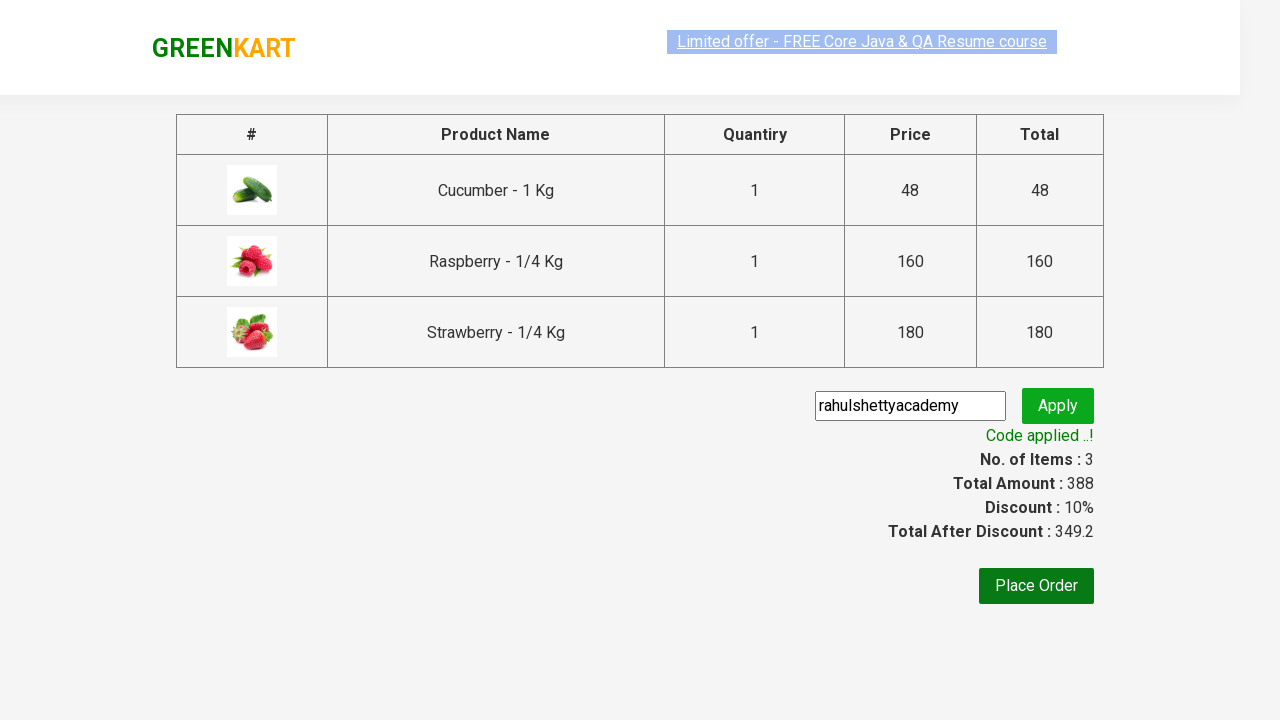

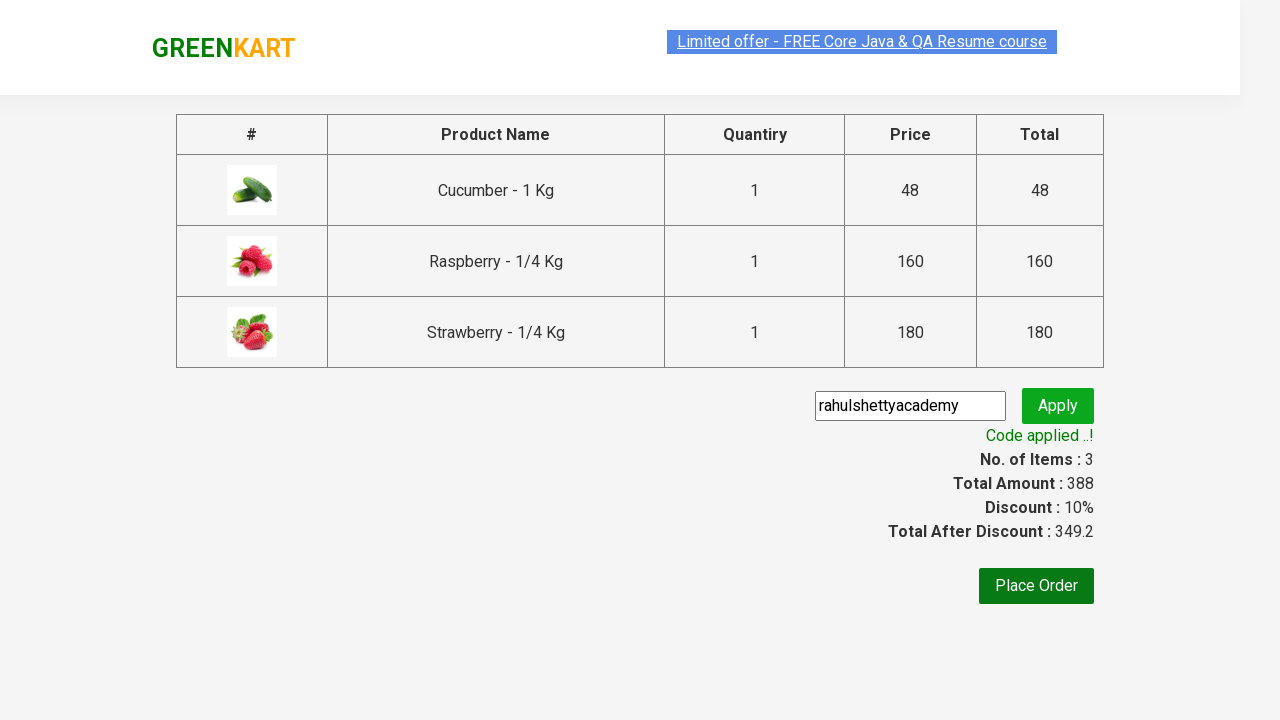